Tests drag and drop functionality on a price range slider by dragging the minimum slider handle to the right and the maximum slider handle to the left.

Starting URL: https://www.jqueryscript.net/demo/Price-Range-Slider-jQuery-UI/

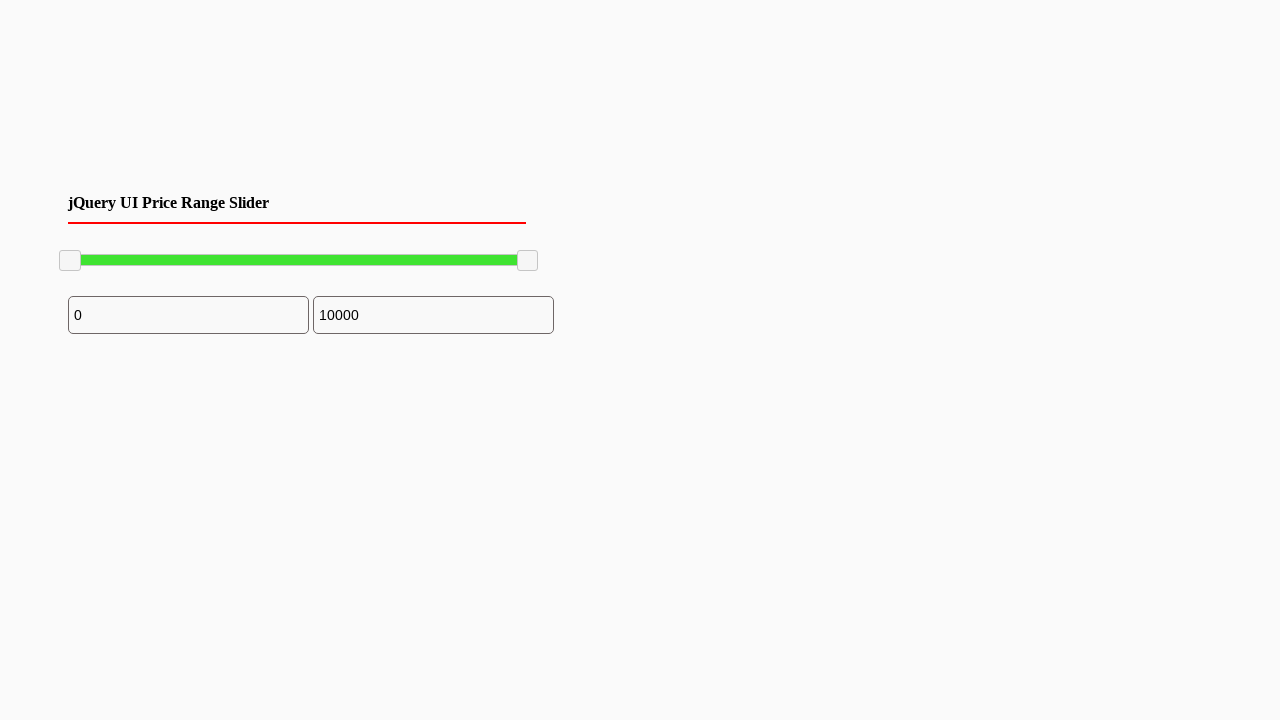

Waited for price range slider to be visible
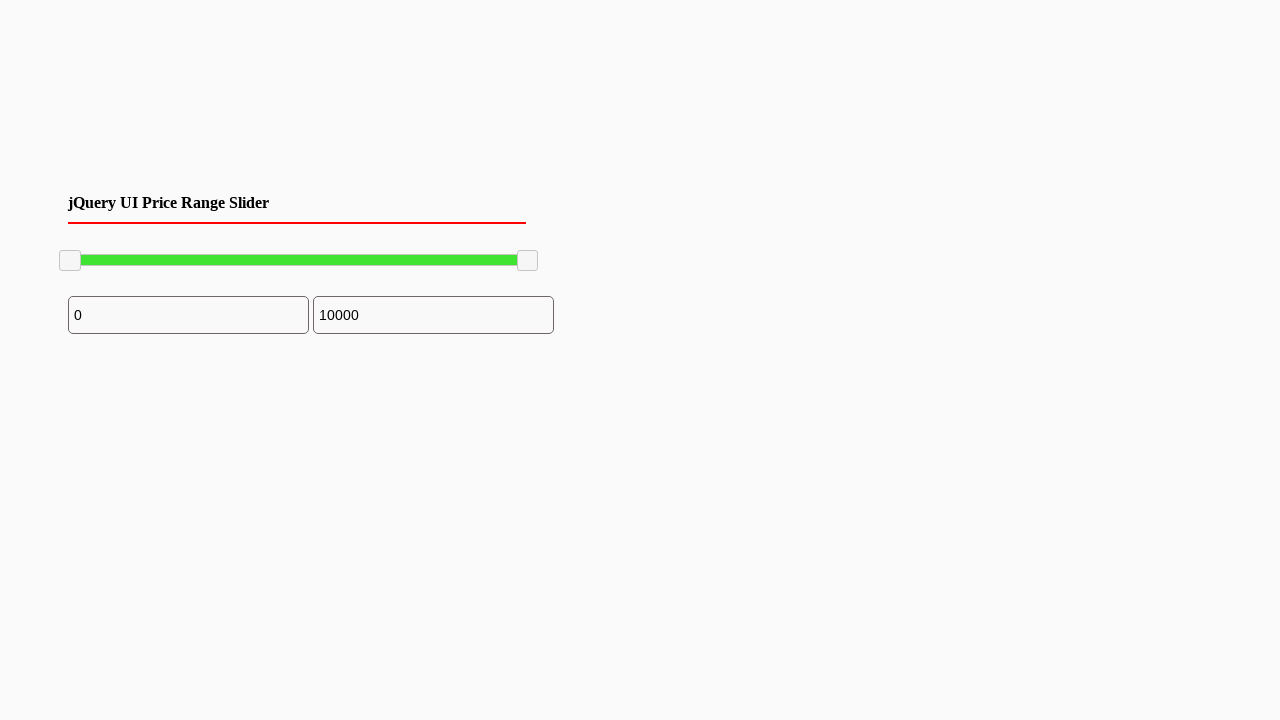

Located minimum slider handle
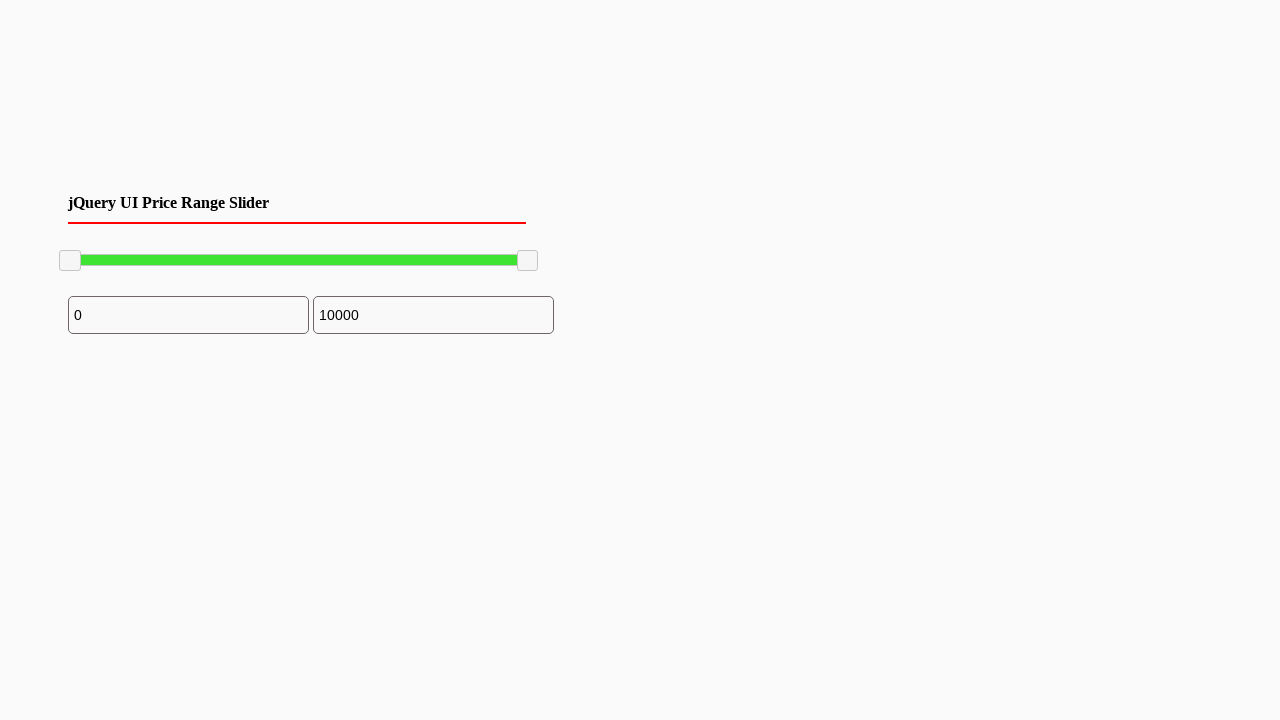

Dragged minimum slider handle to the right by 160 pixels at (220, 251)
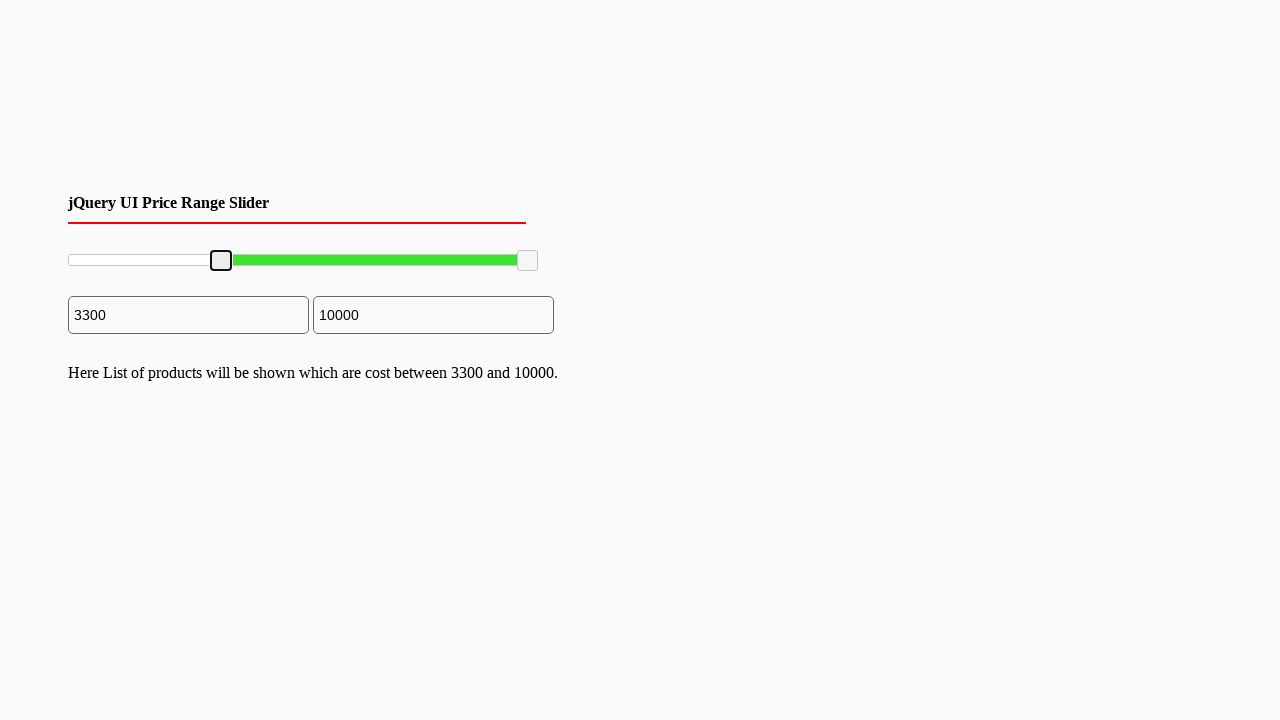

Moved mouse to minimum slider handle center at (221, 261)
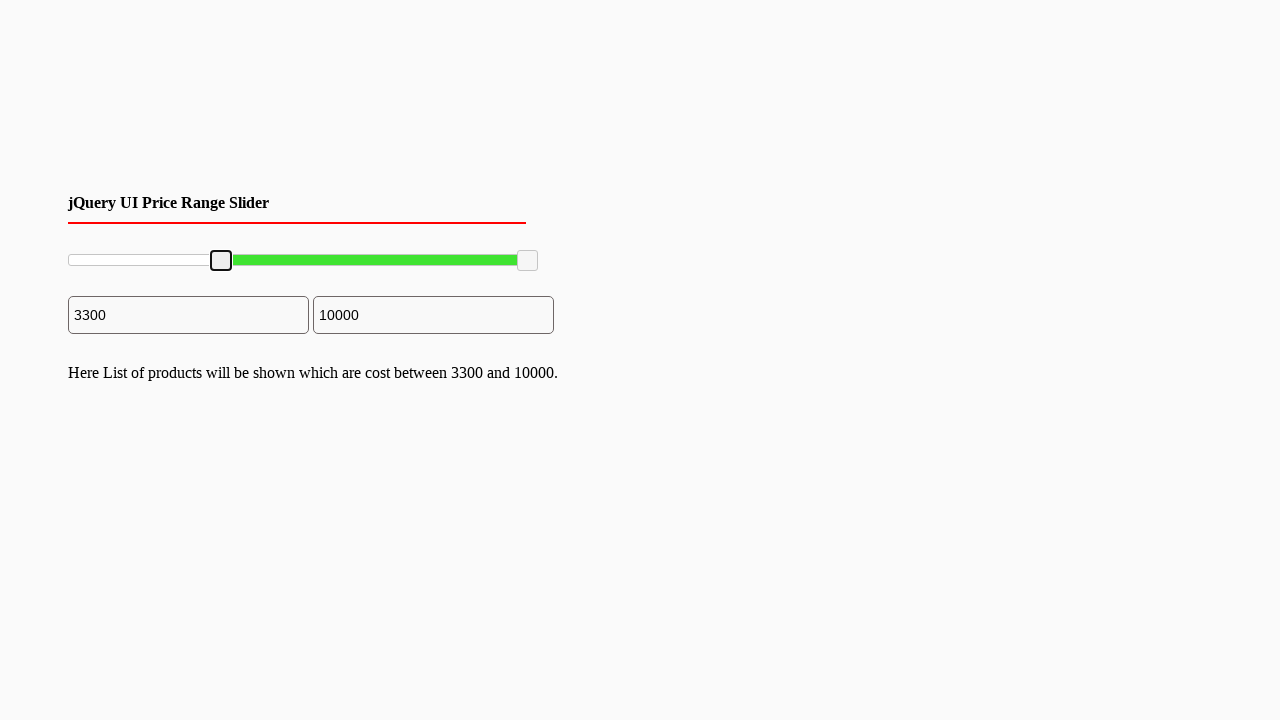

Pressed mouse button down on minimum slider at (221, 261)
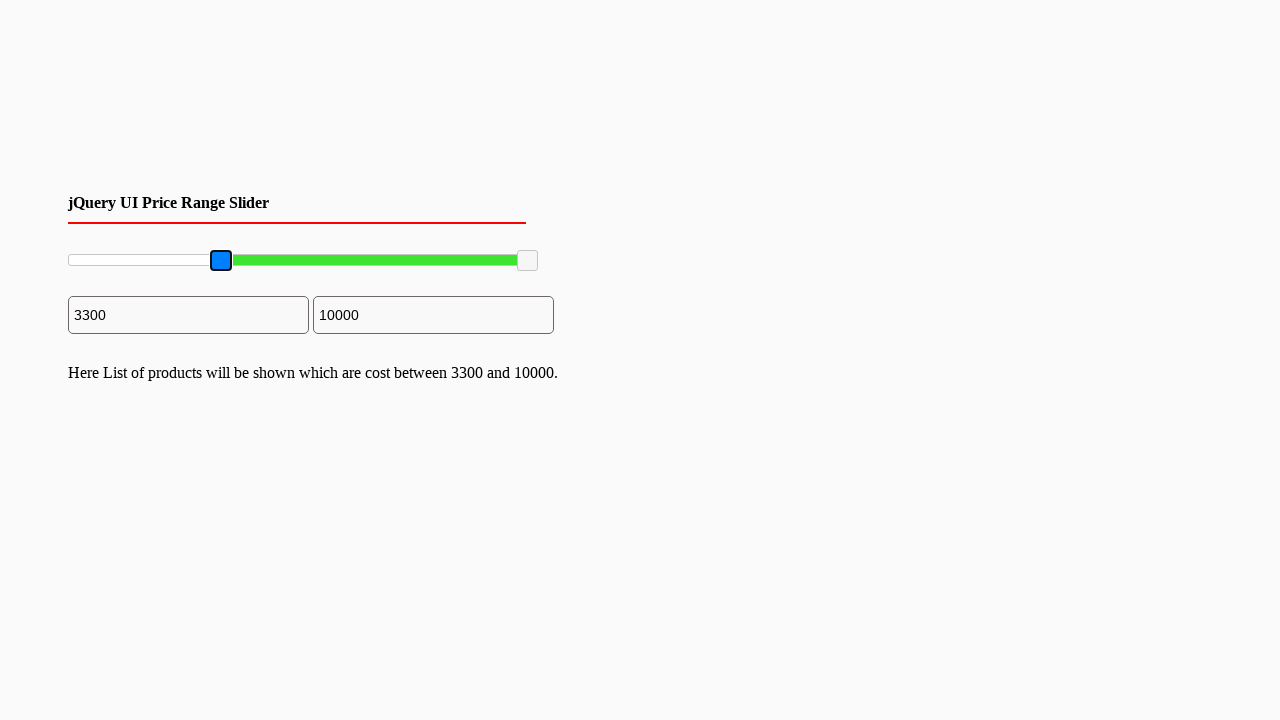

Dragged minimum slider to the right with mouse at (381, 261)
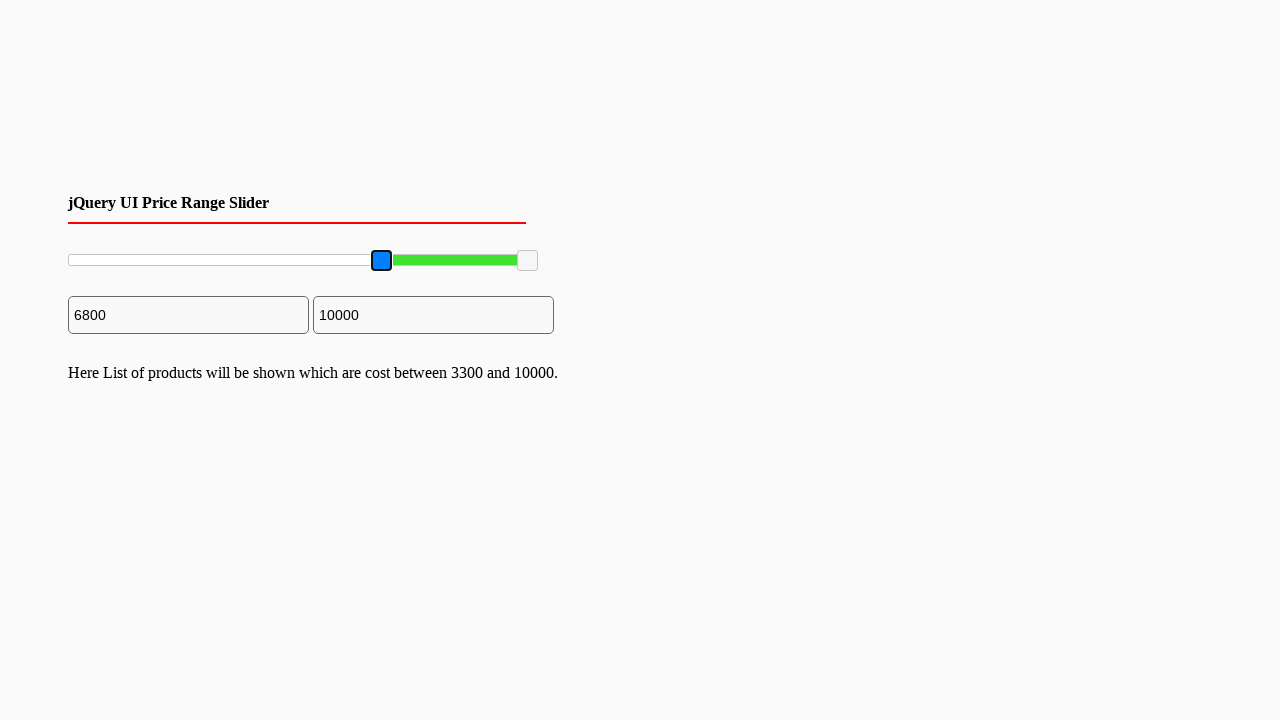

Released mouse button on minimum slider at (381, 261)
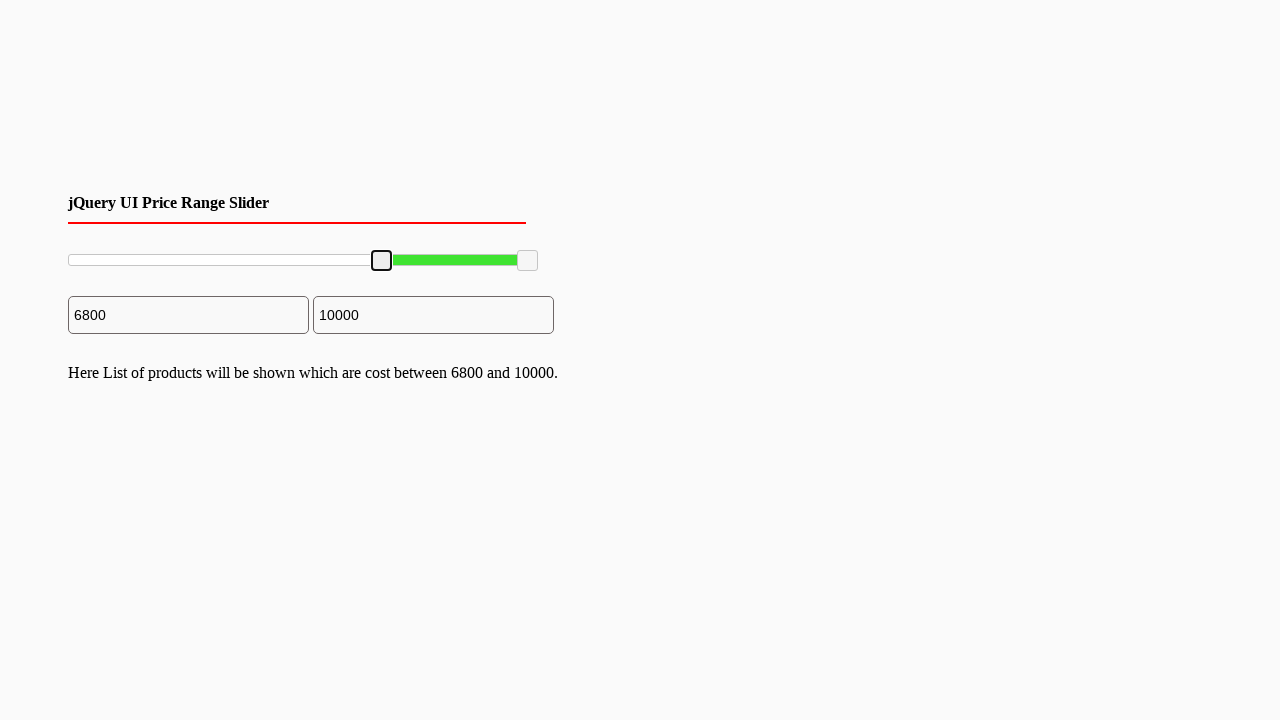

Located maximum slider handle
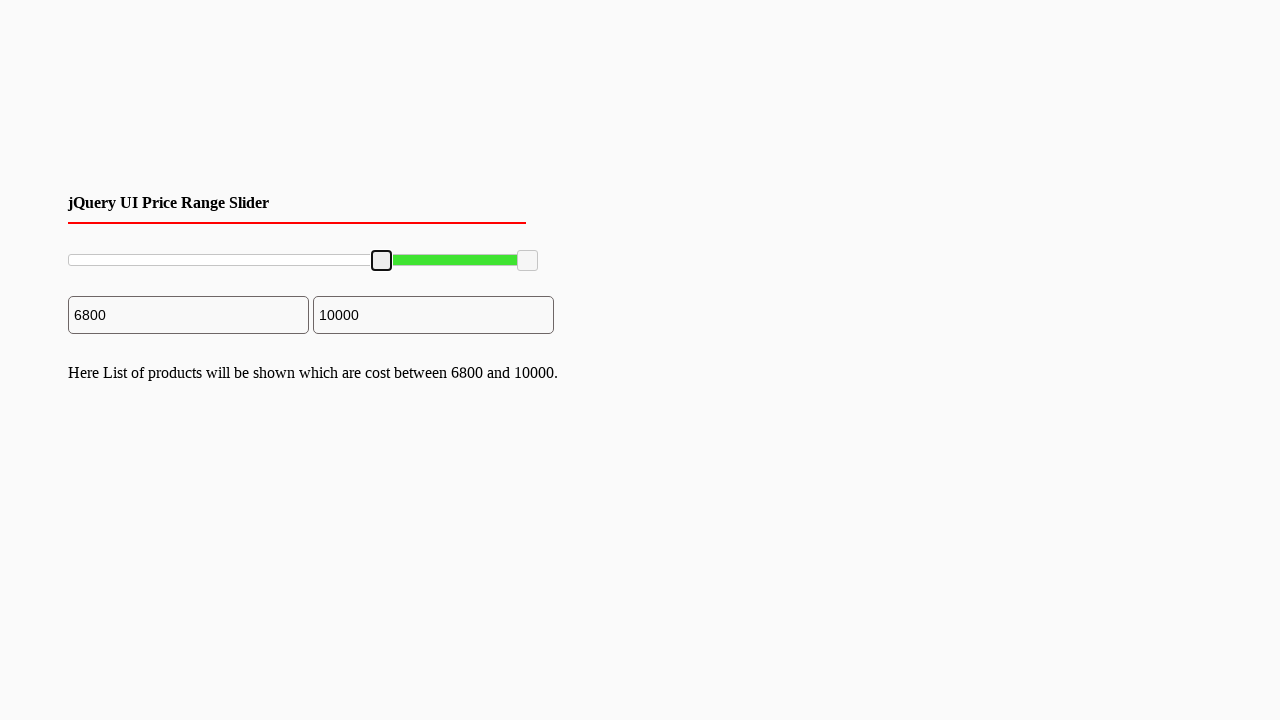

Moved mouse to maximum slider handle center at (528, 261)
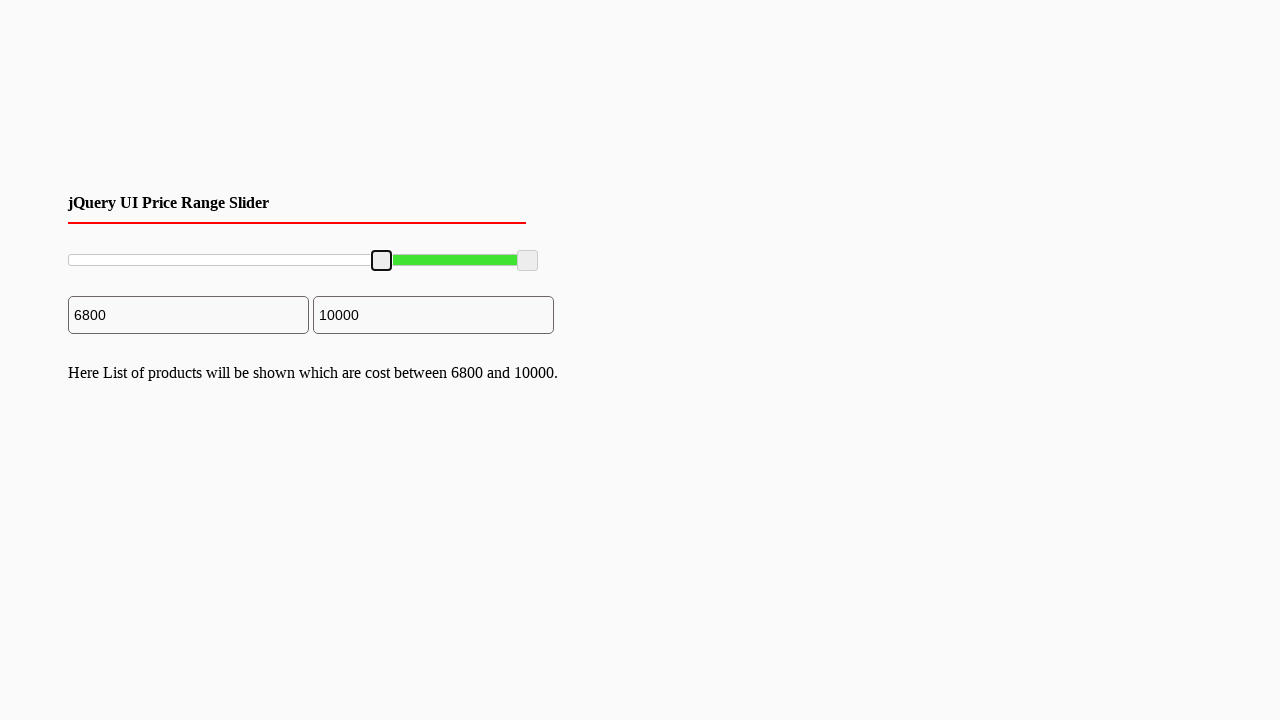

Pressed mouse button down on maximum slider at (528, 261)
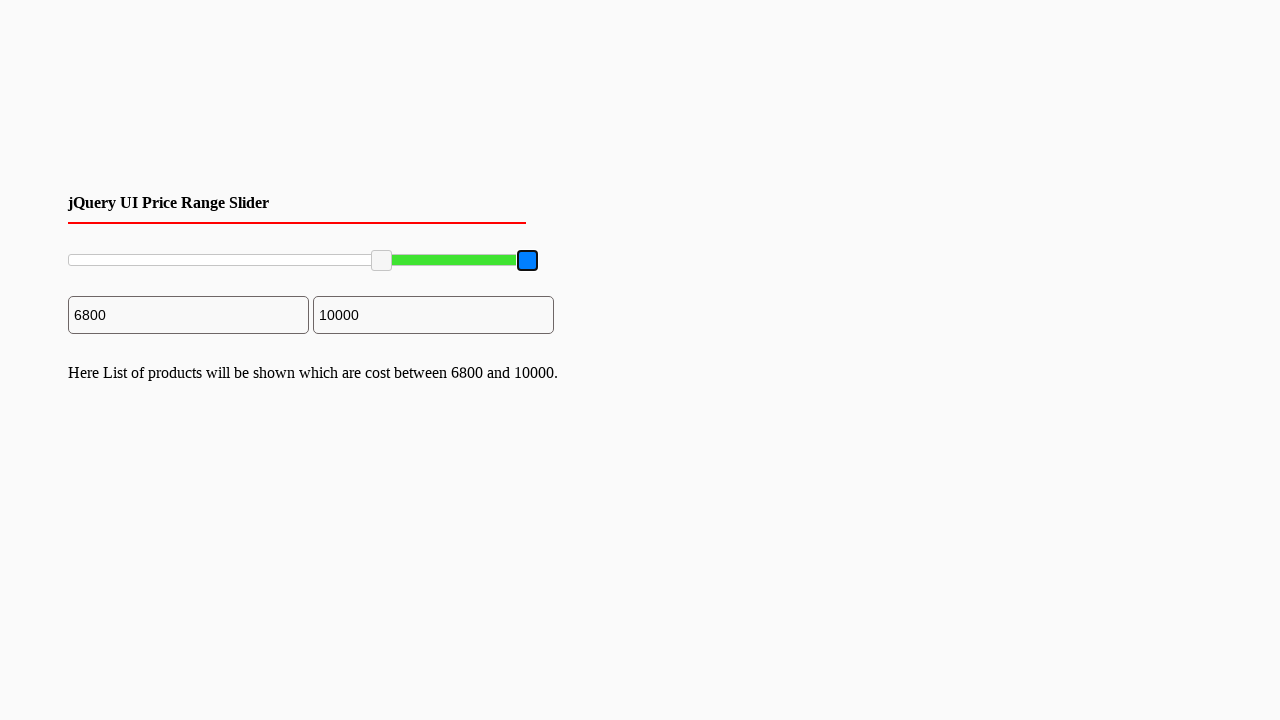

Dragged maximum slider to the left with mouse at (428, 261)
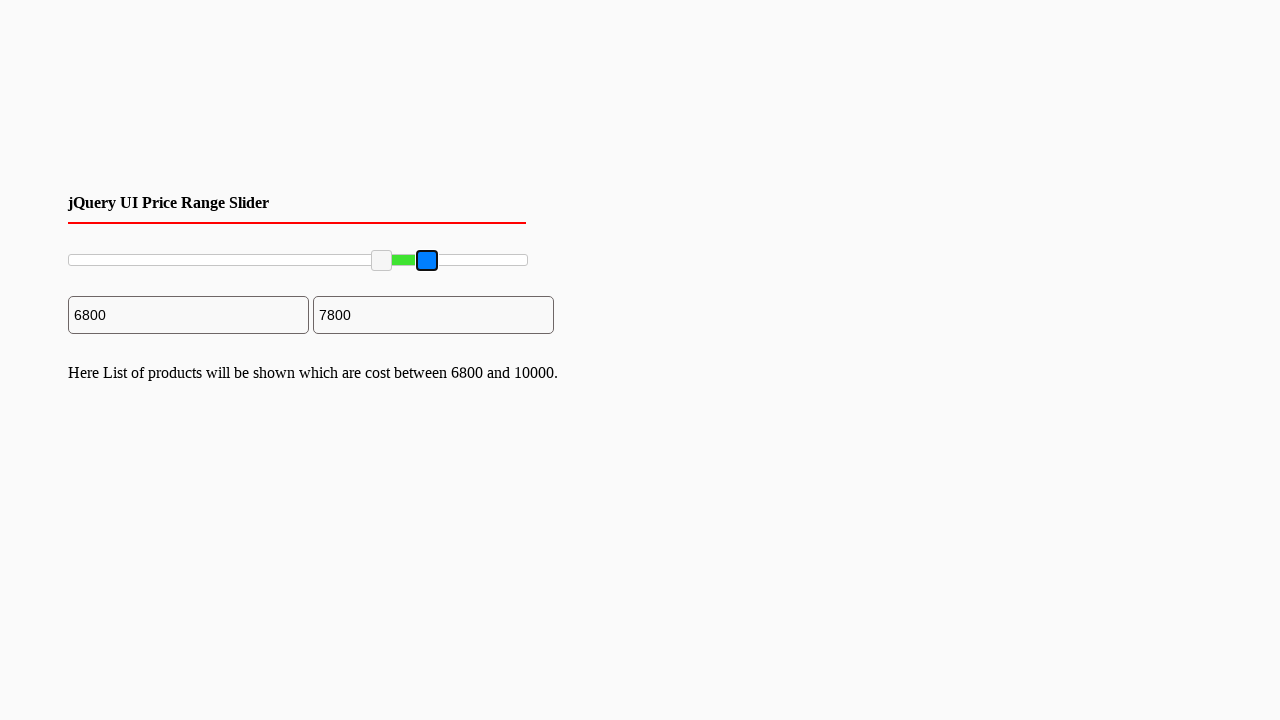

Released mouse button on maximum slider at (428, 261)
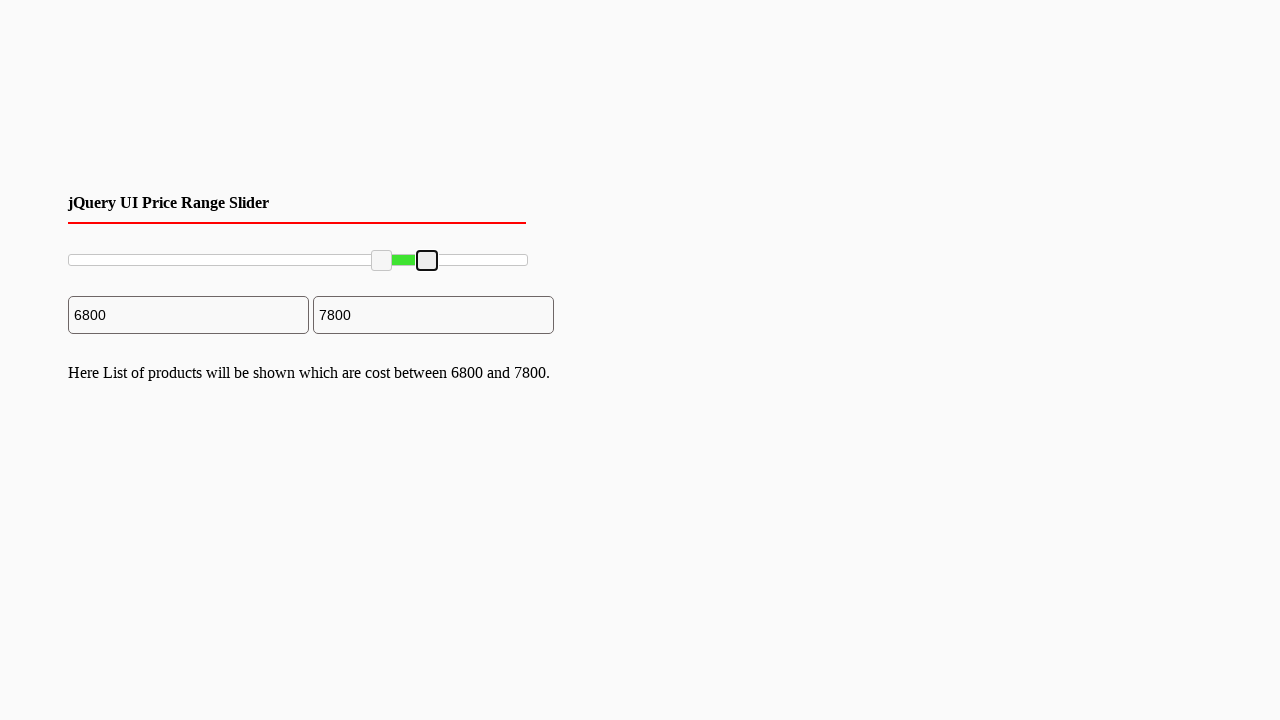

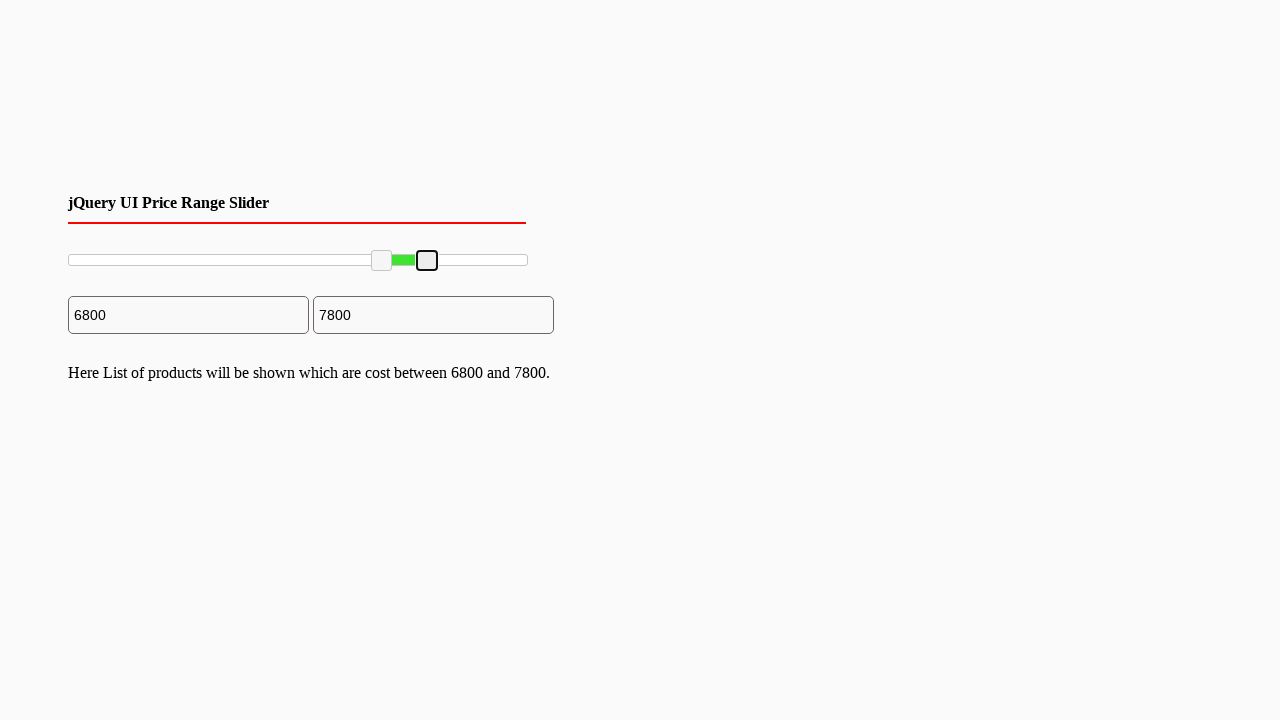